Tests empty login field validation by attempting to submit the form with only password filled

Starting URL: https://pizzeria.skillbox.cc/my-account/

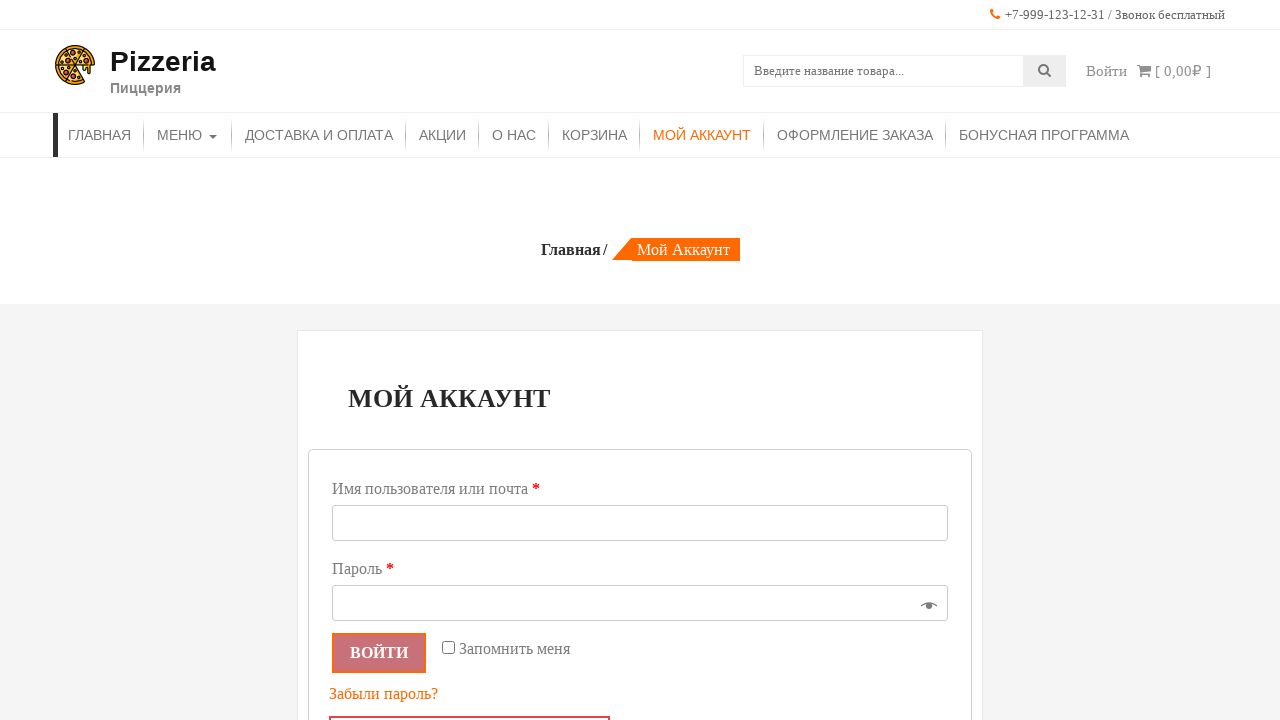

Filled password field with '123456789', leaving login field empty on //input[@id="password"]
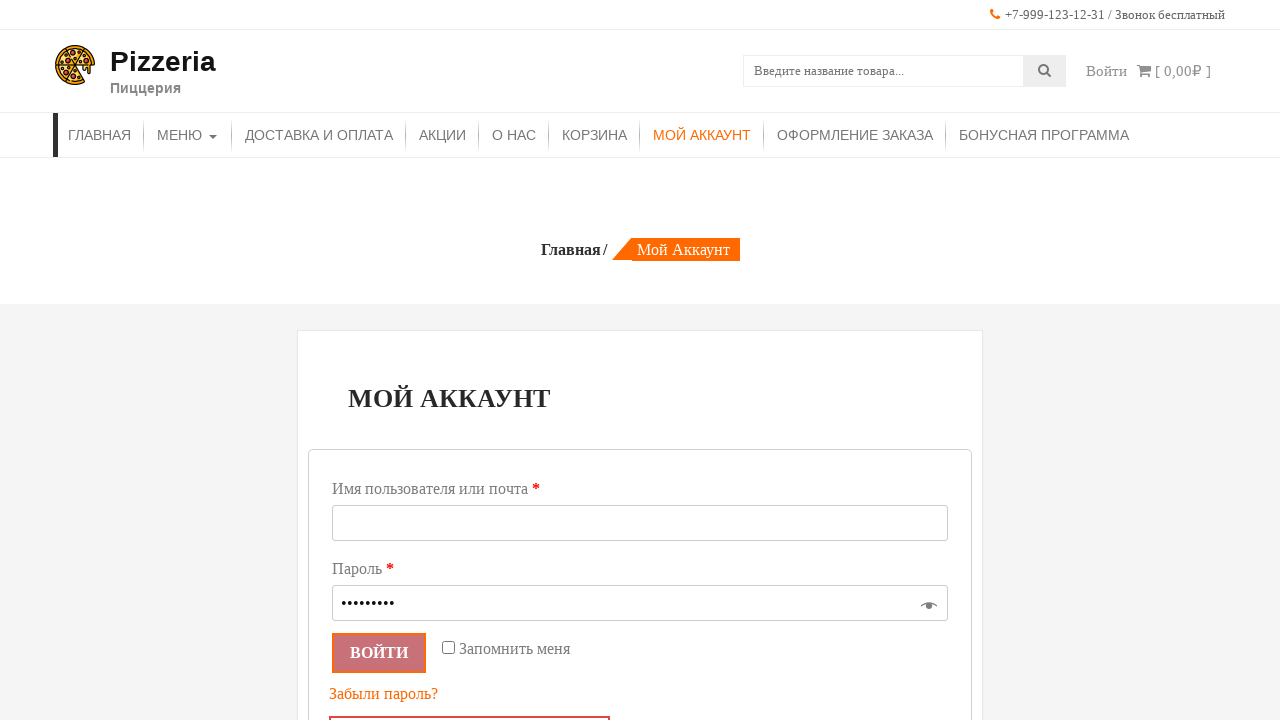

Clicked login button to submit form with empty login field at (379, 653) on xpath=//button[@name="login"]
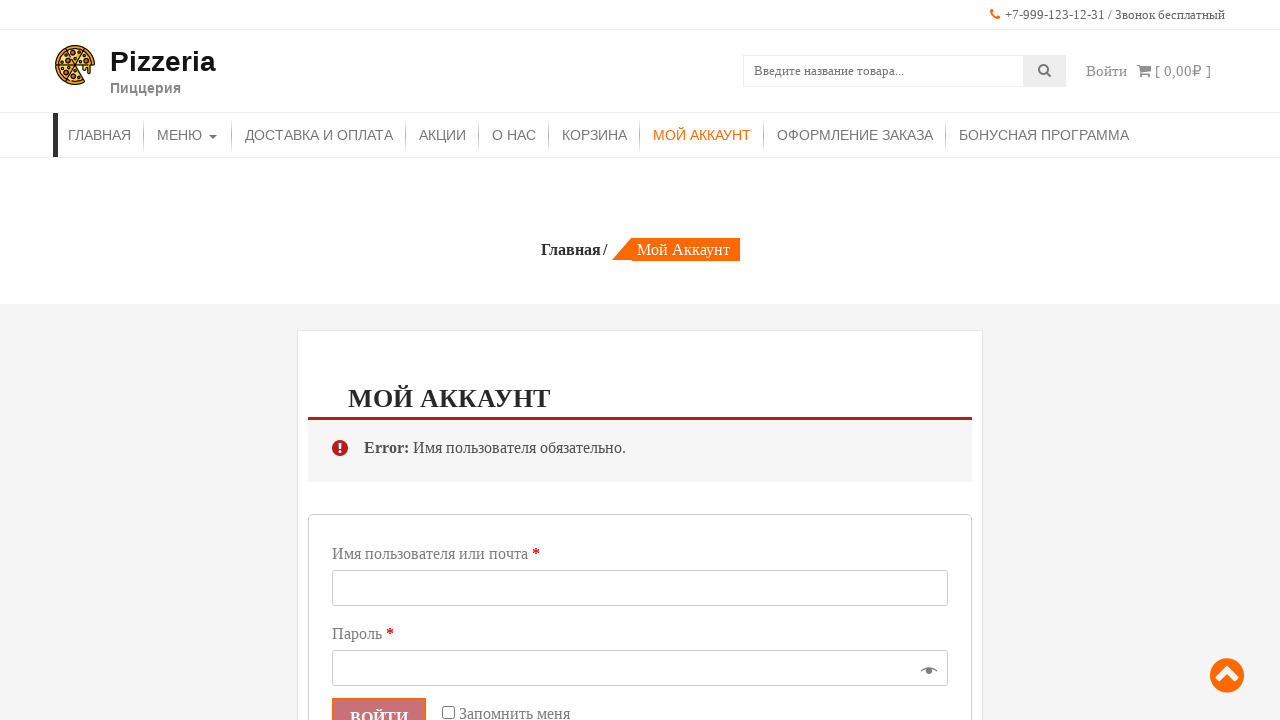

Empty login field validation error message appeared
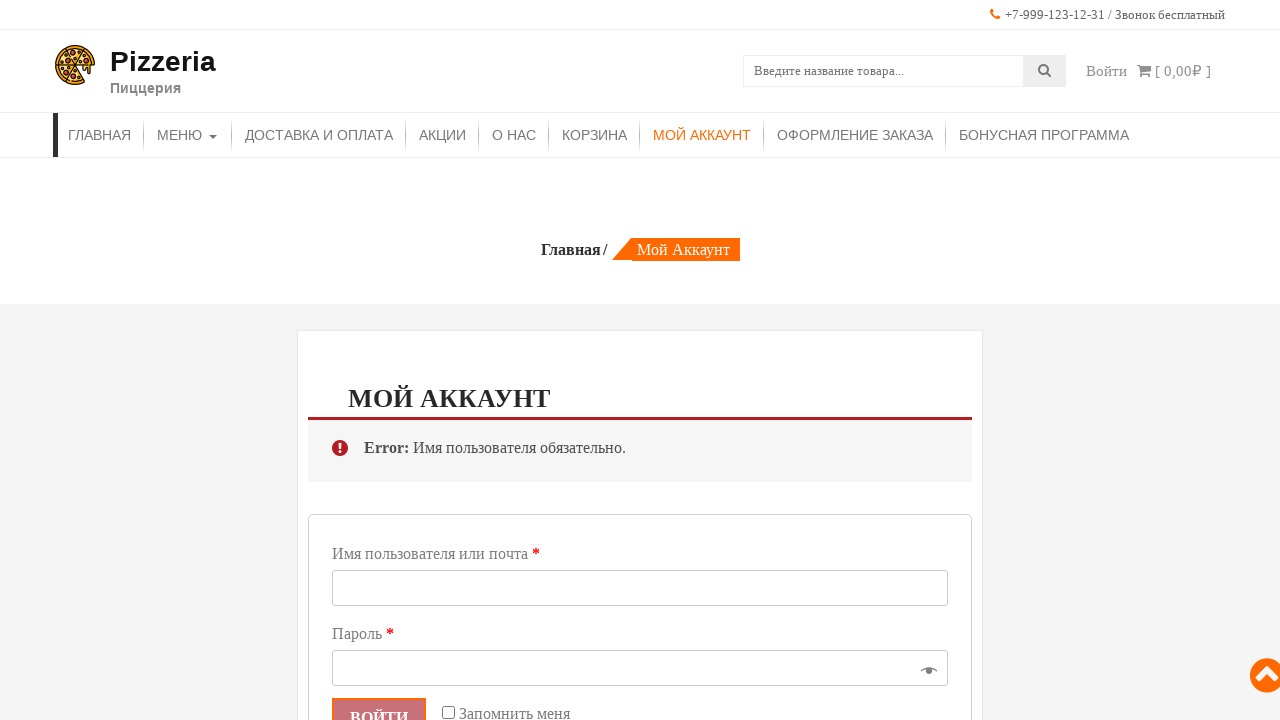

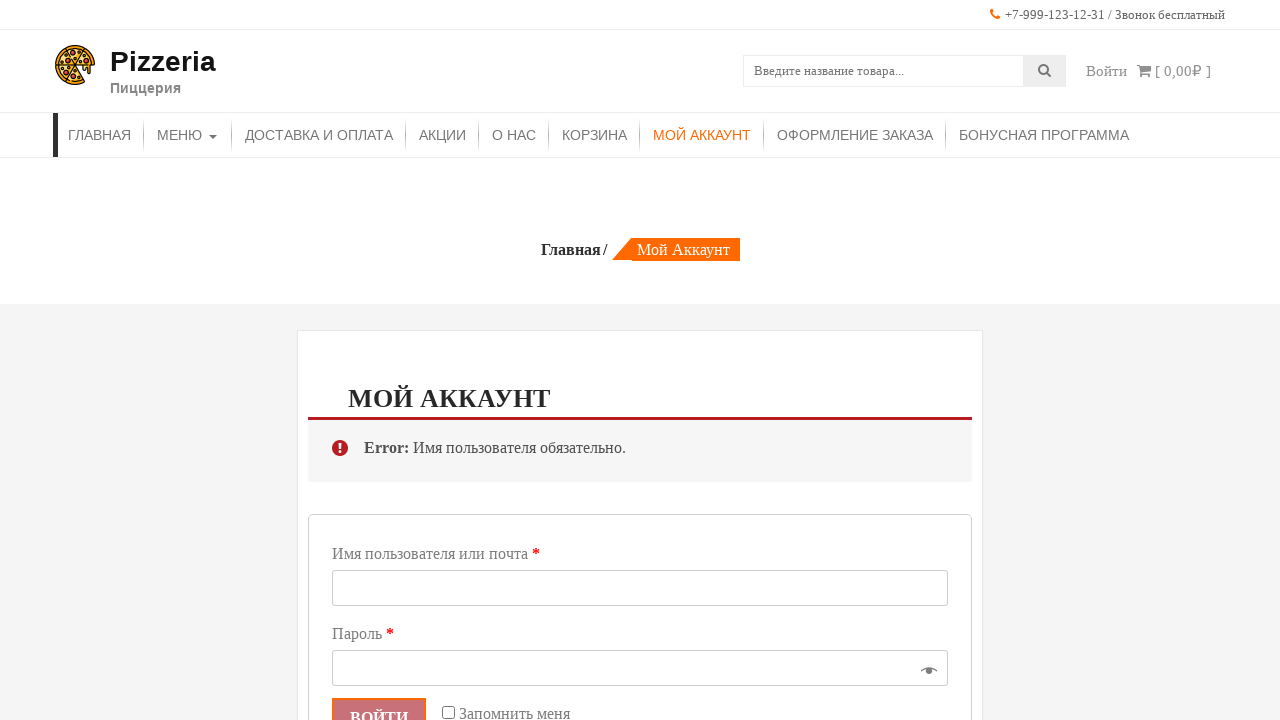